Tests the login error message functionality by entering incorrect credentials and verifying the error message displayed

Starting URL: https://login1.nextbasecrm.com/

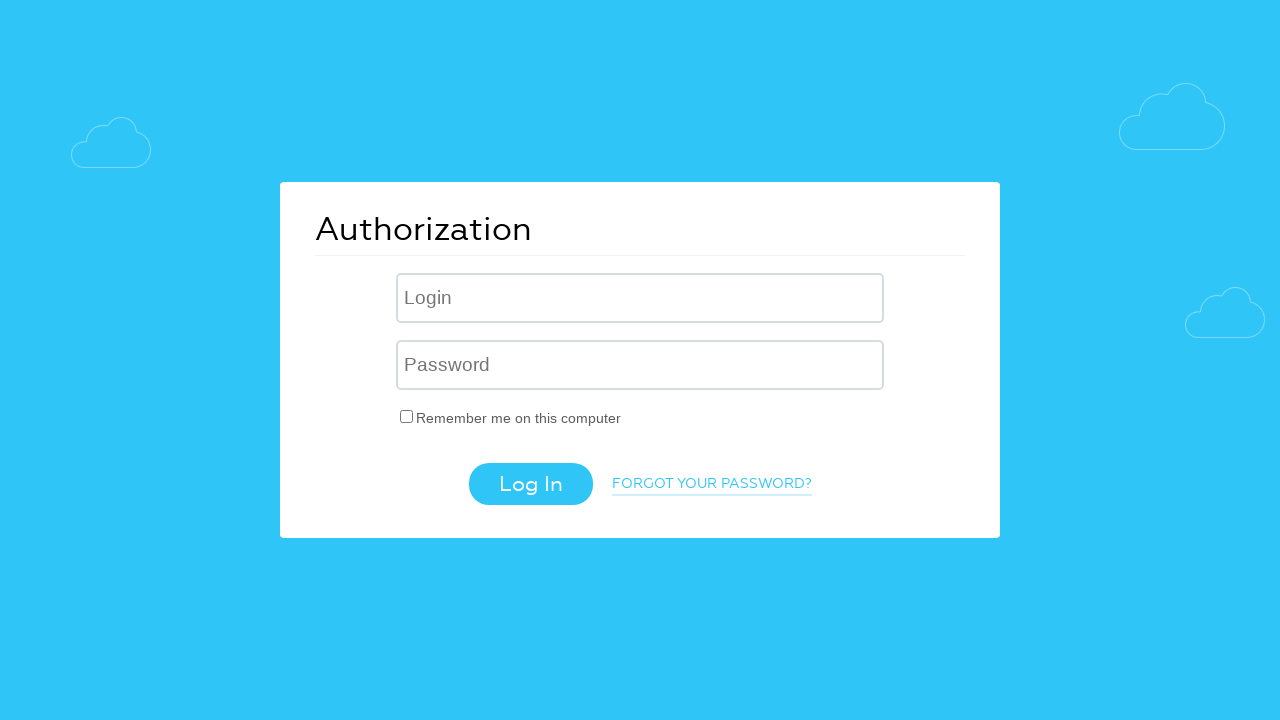

Navigated to login page
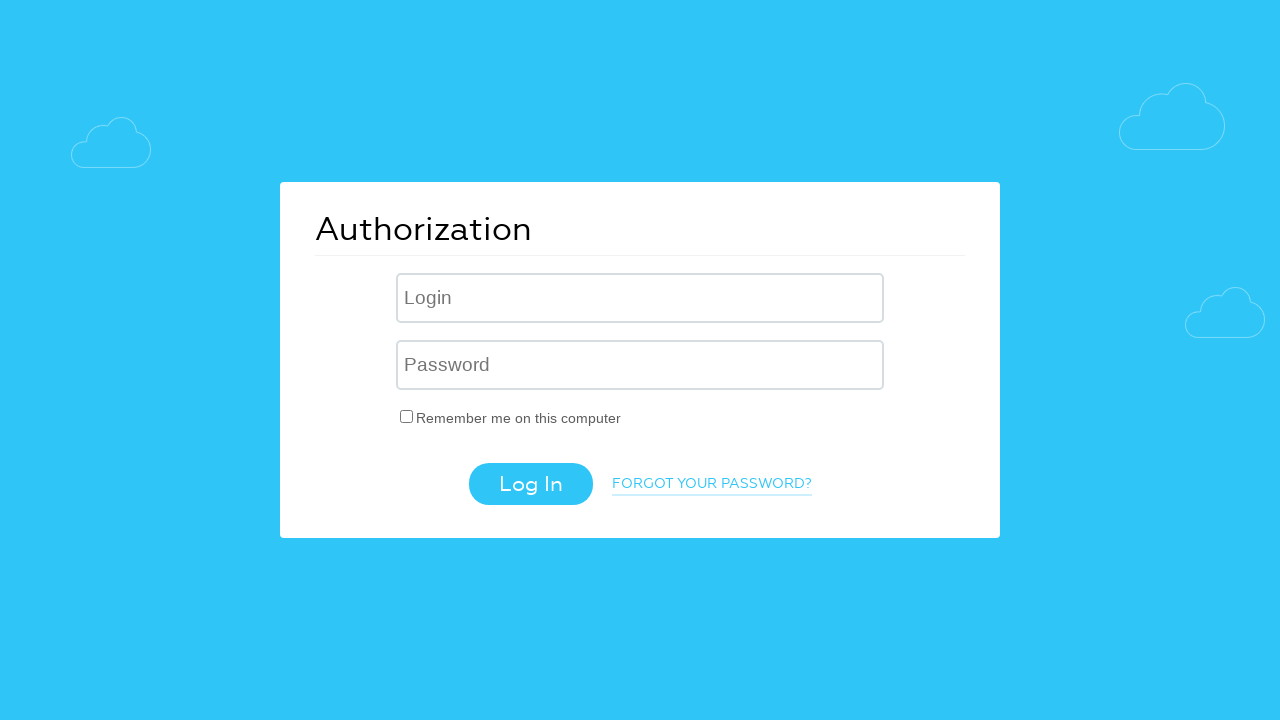

Entered incorrect username on .login-inp
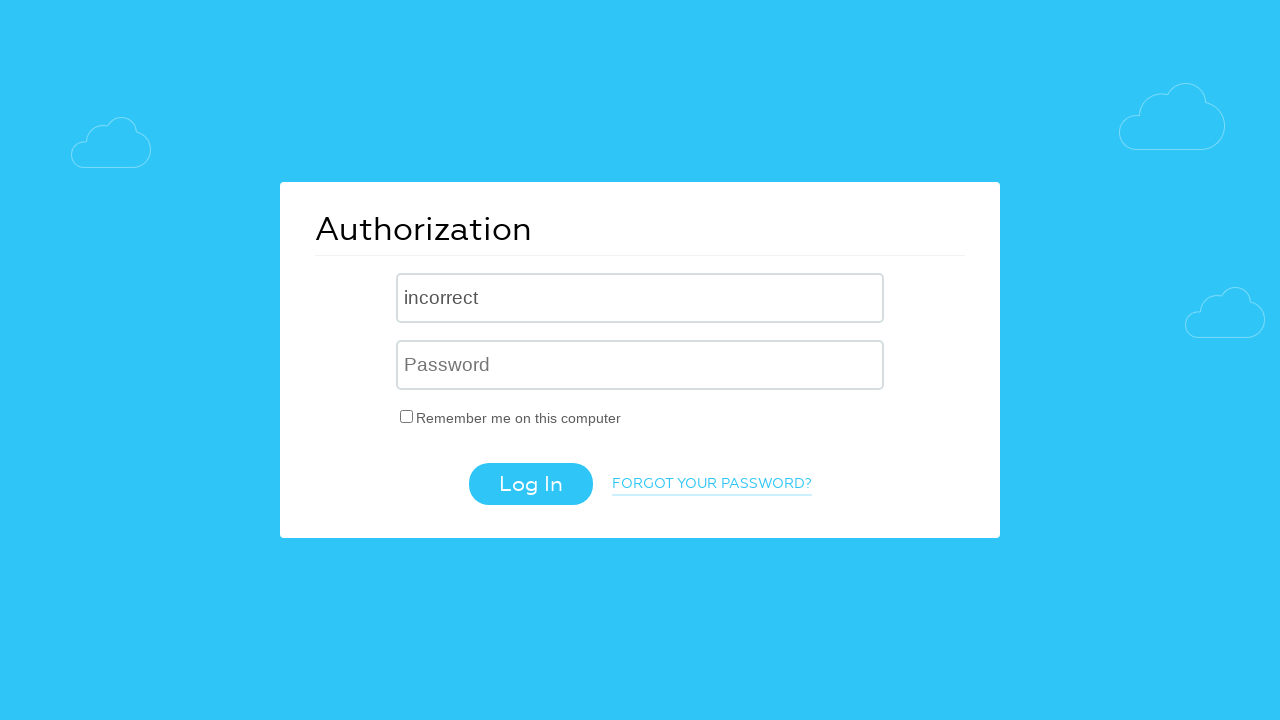

Entered incorrect password on input[name='USER_PASSWORD']
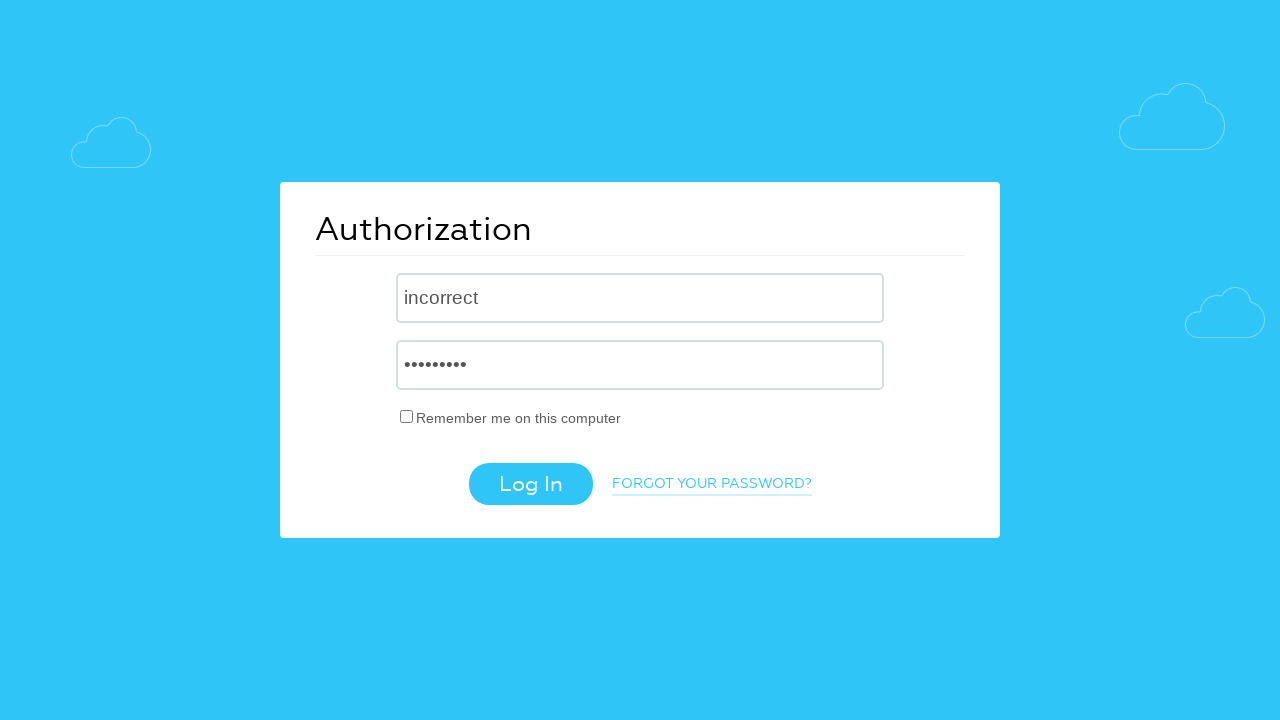

Clicked login button at (530, 484) on .login-btn
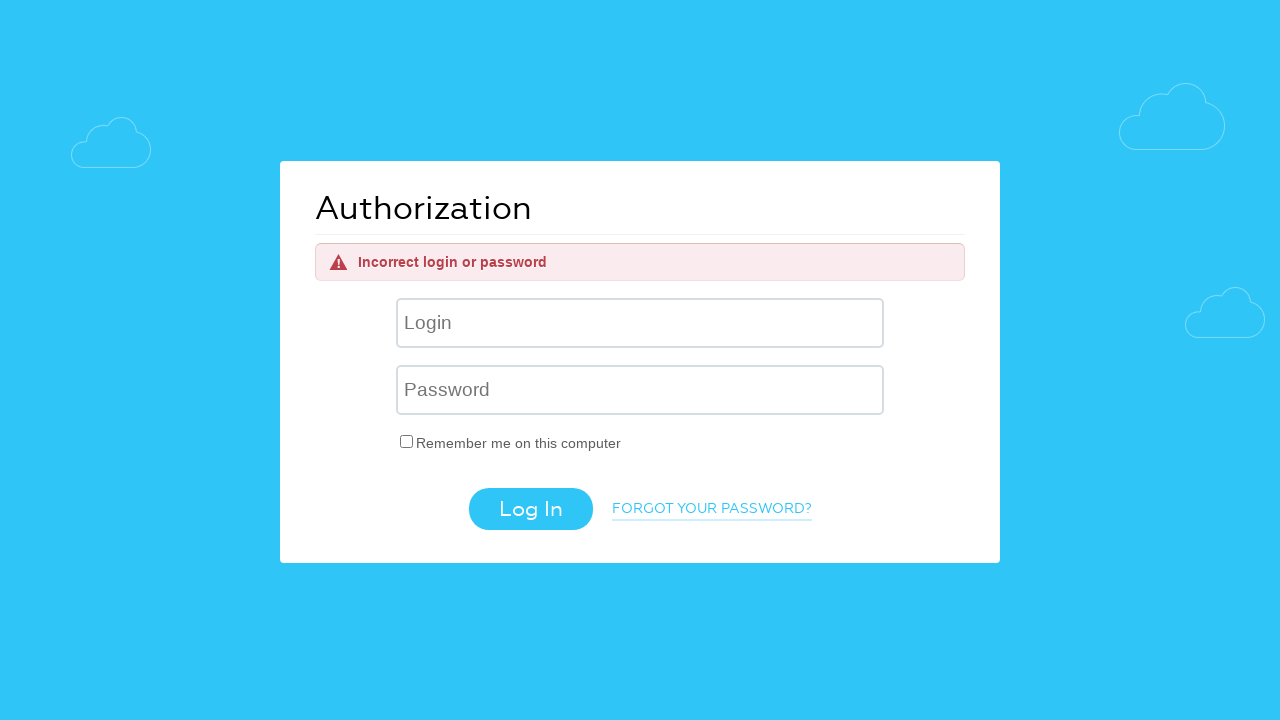

Error message element appeared
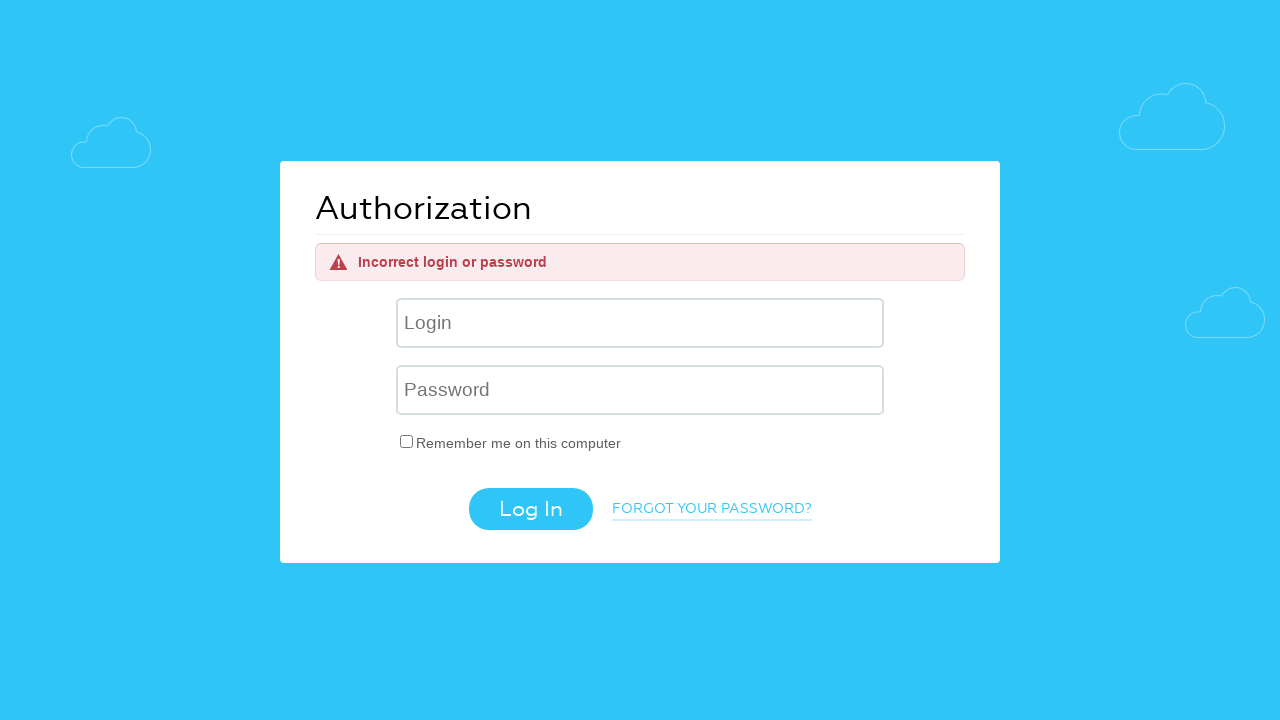

Retrieved error message text: 'Incorrect login or password'
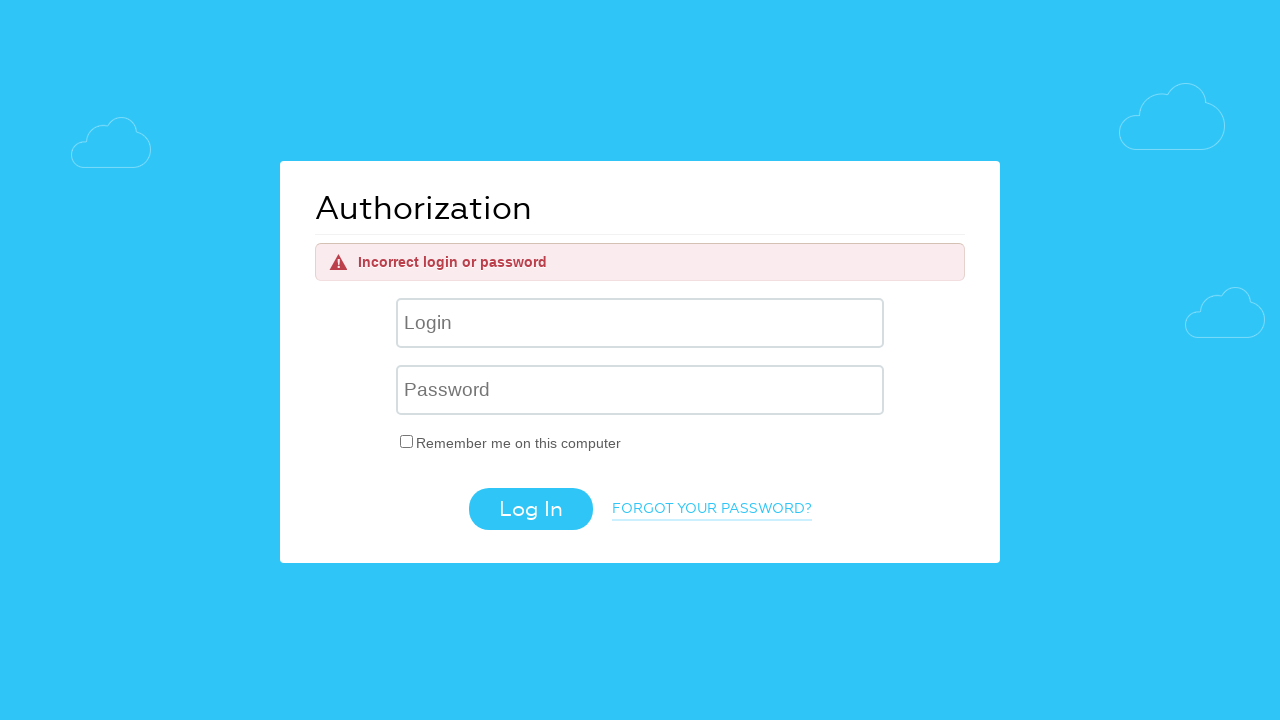

Verified error message matches expected text 'Incorrect login or password'
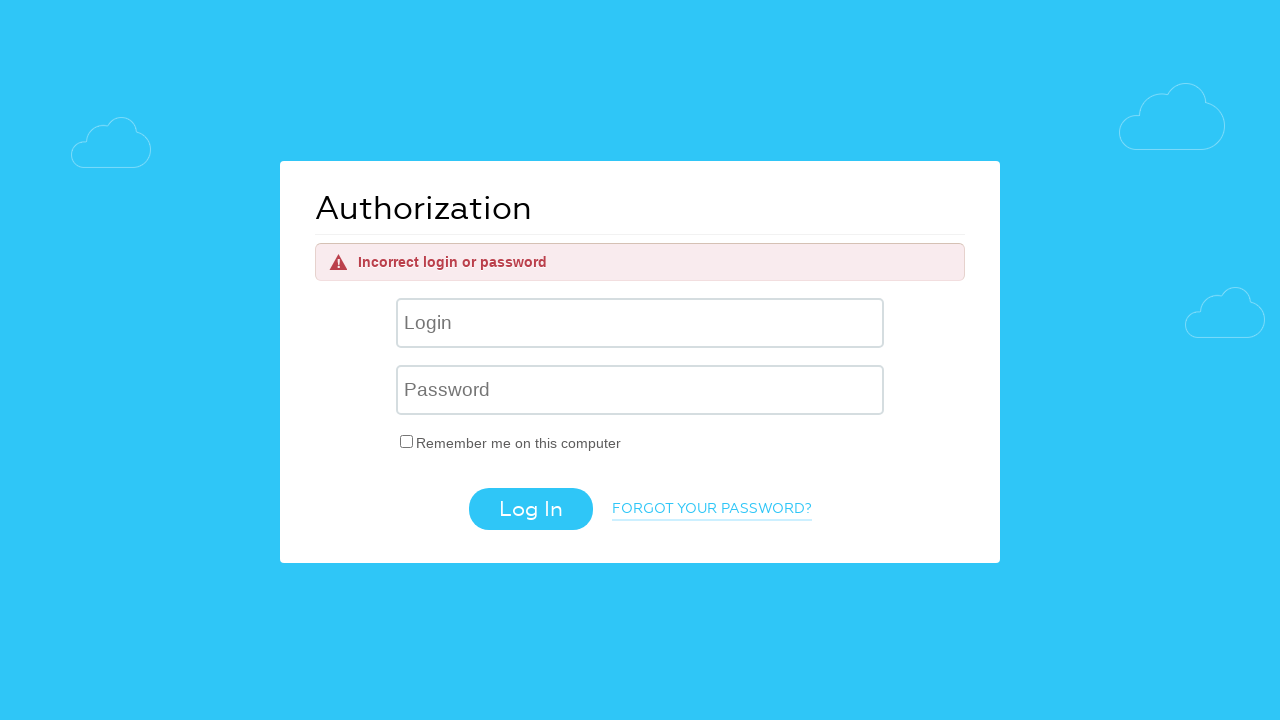

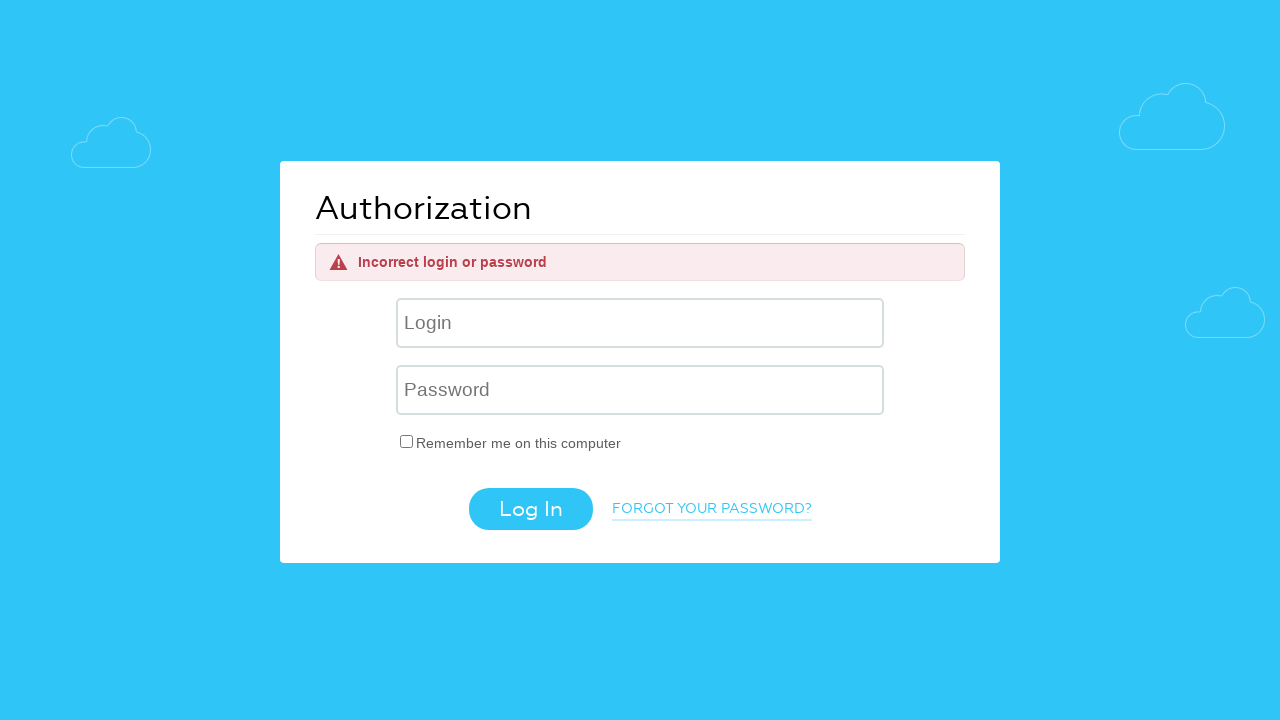